Navigates to the nopCommerce demo site and verifies the page loads successfully

Starting URL: https://demo.nopcommerce.com/

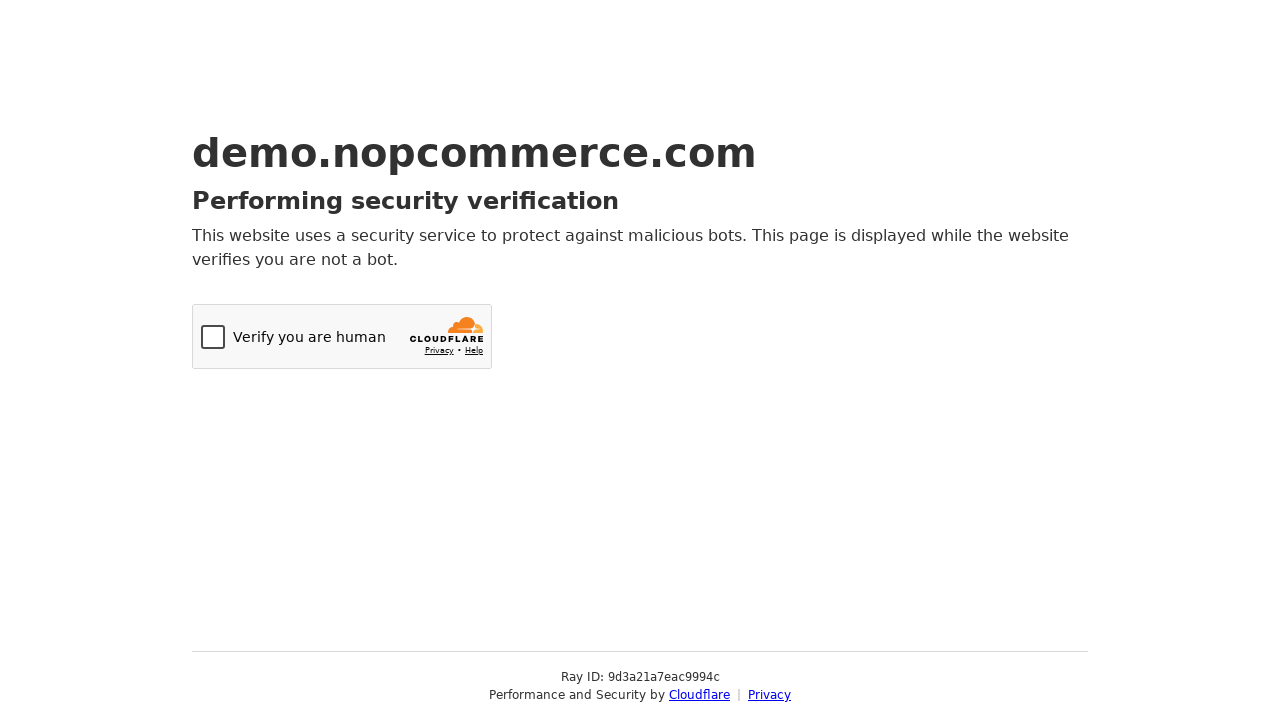

Navigated to nopCommerce demo site
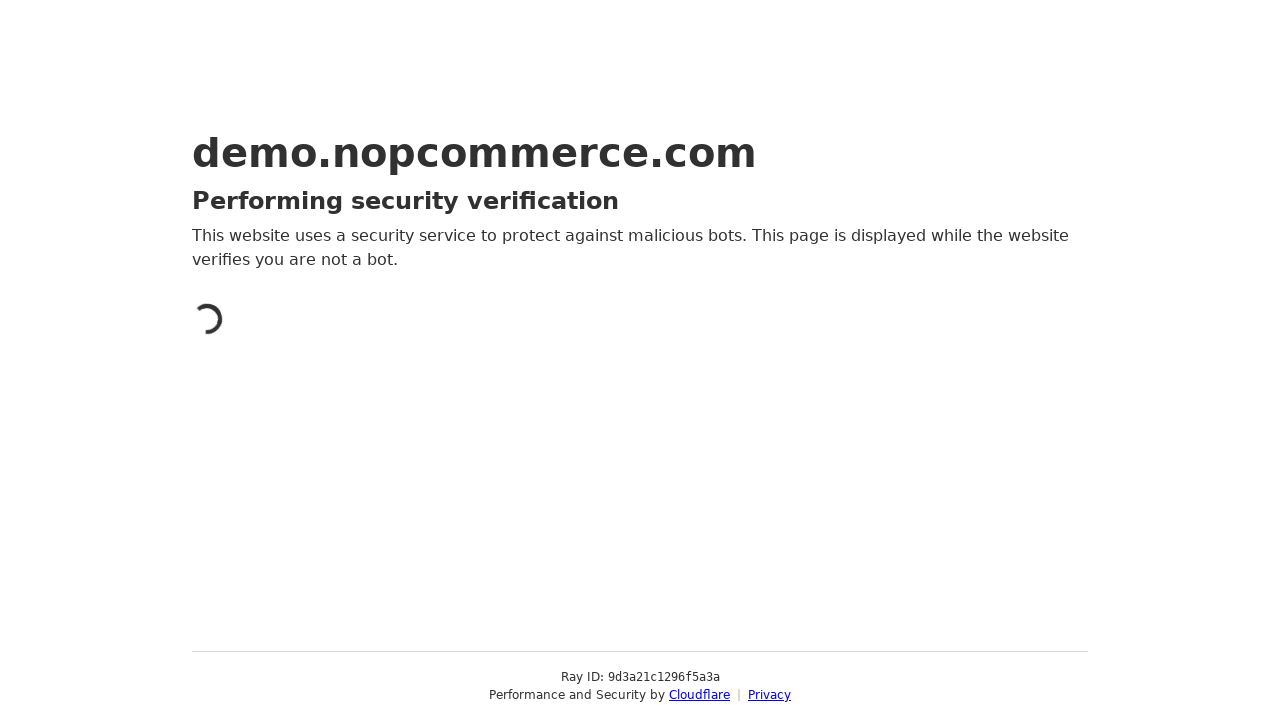

Body element became visible
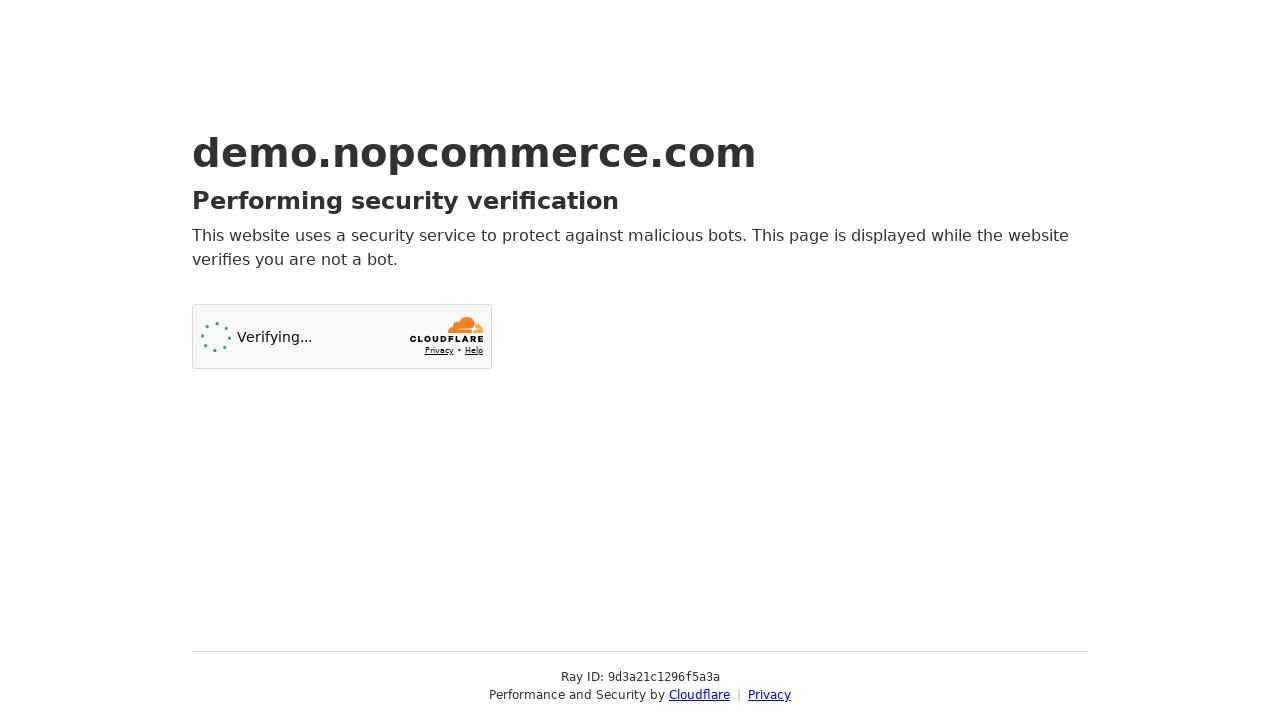

Page fully loaded - network idle state reached
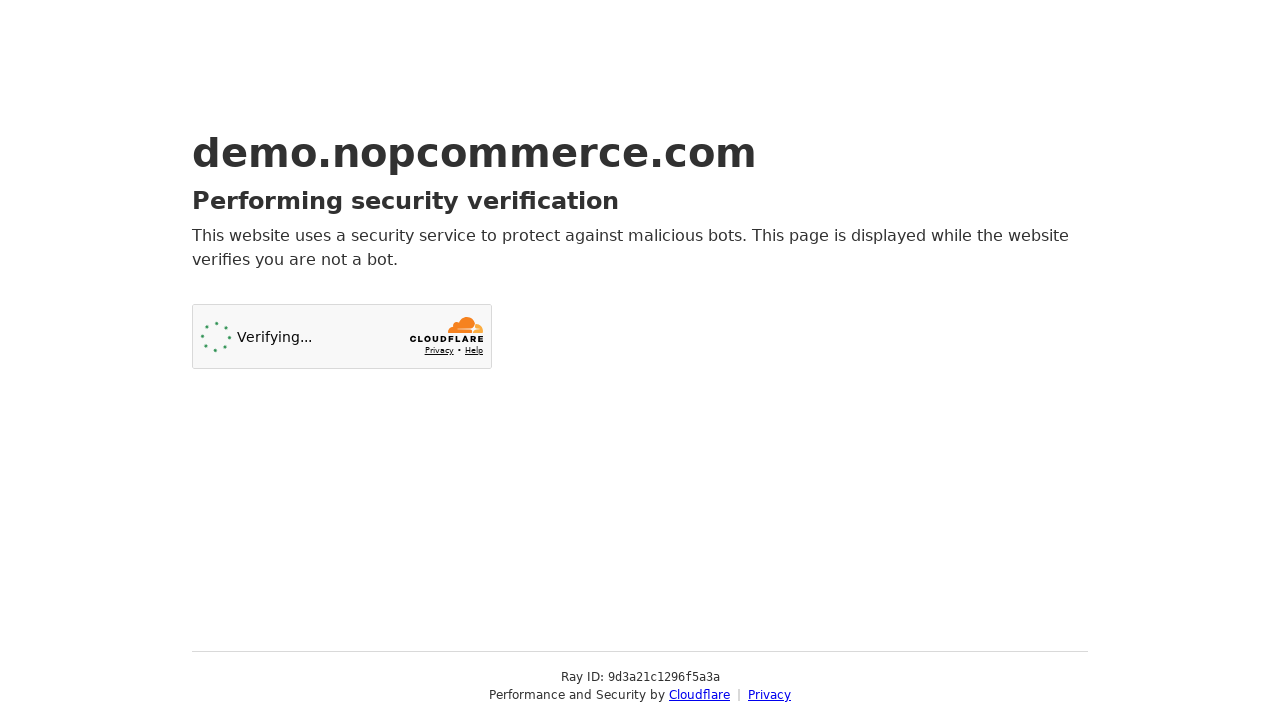

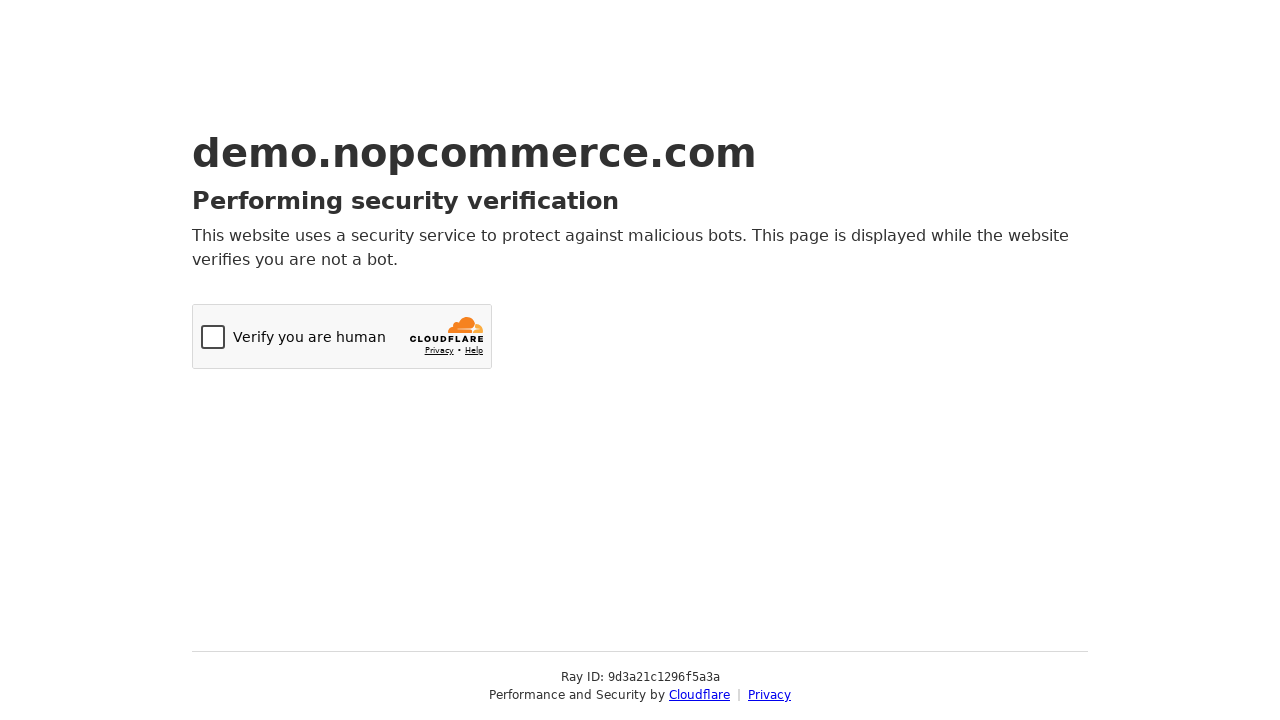